Tests jQuery UI date picker functionality by opening the calendar widget and selecting the current day of the month from the displayed dates.

Starting URL: http://jqueryui.com/resources/demos/datepicker/other-months.html

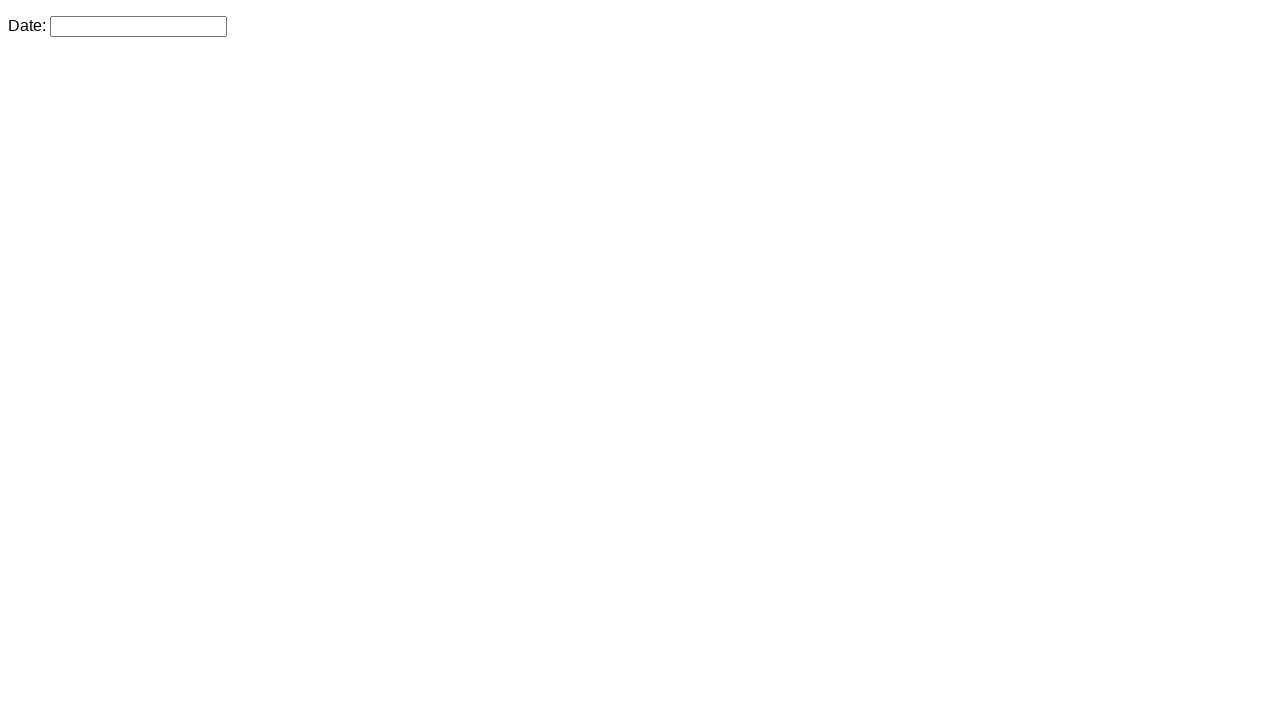

Clicked date picker input field to open calendar widget at (138, 26) on #datepicker
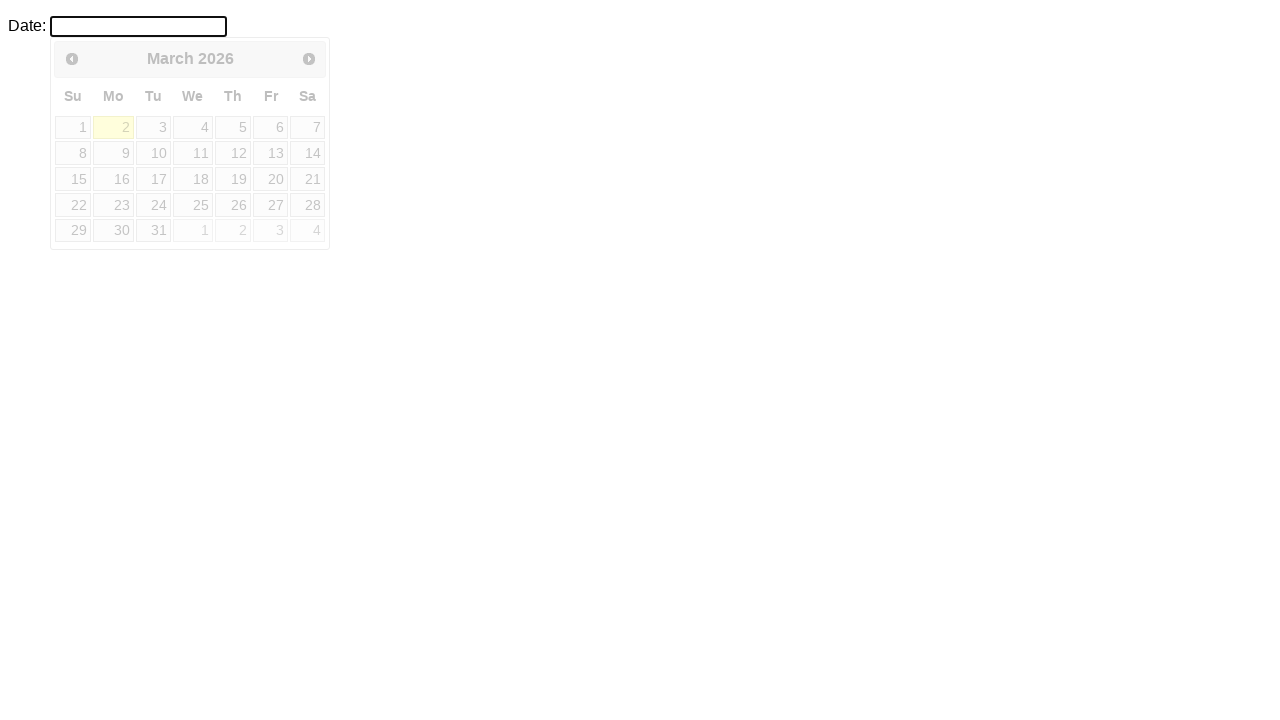

Calendar widget appeared and is now visible
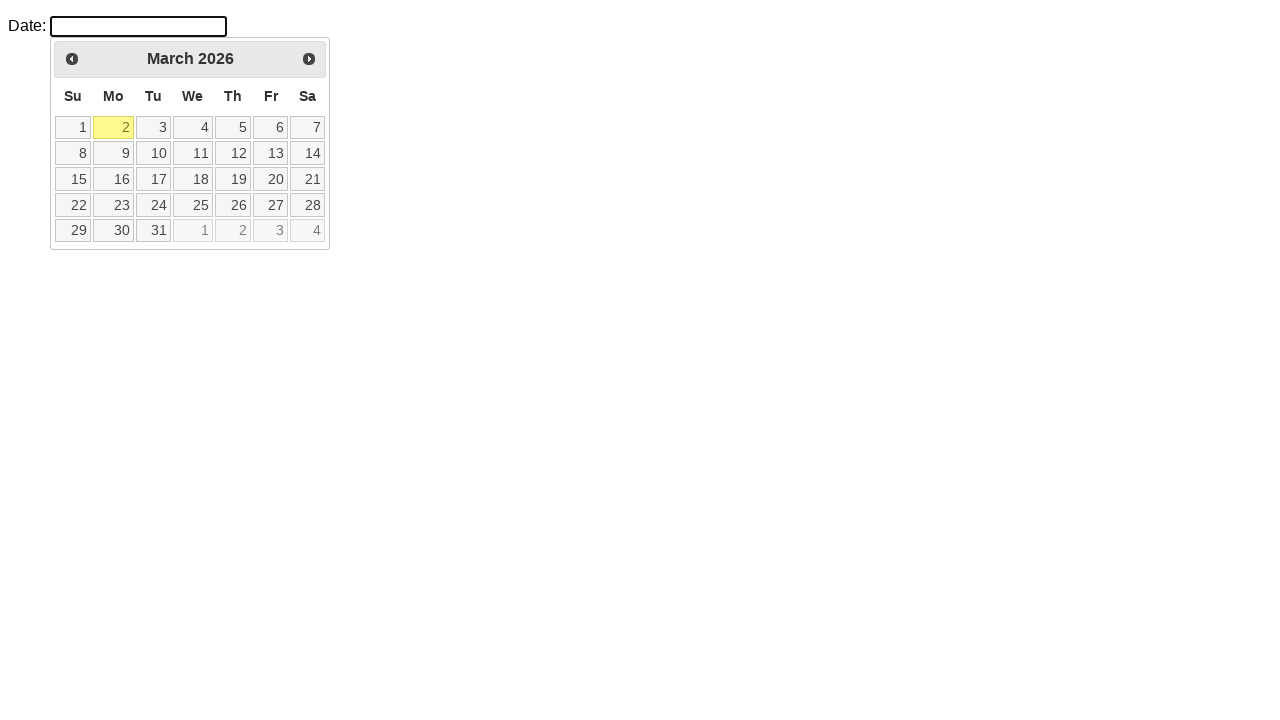

Retrieved current day of month: 2
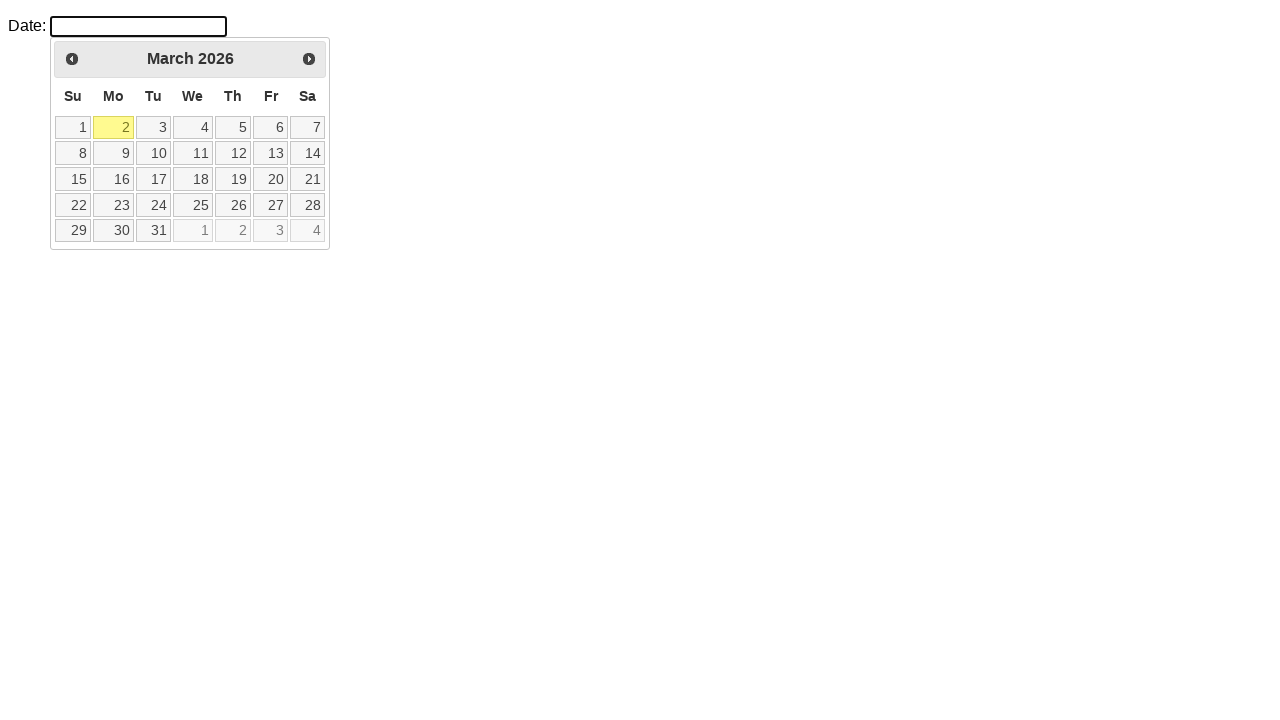

Located all date cells in the calendar
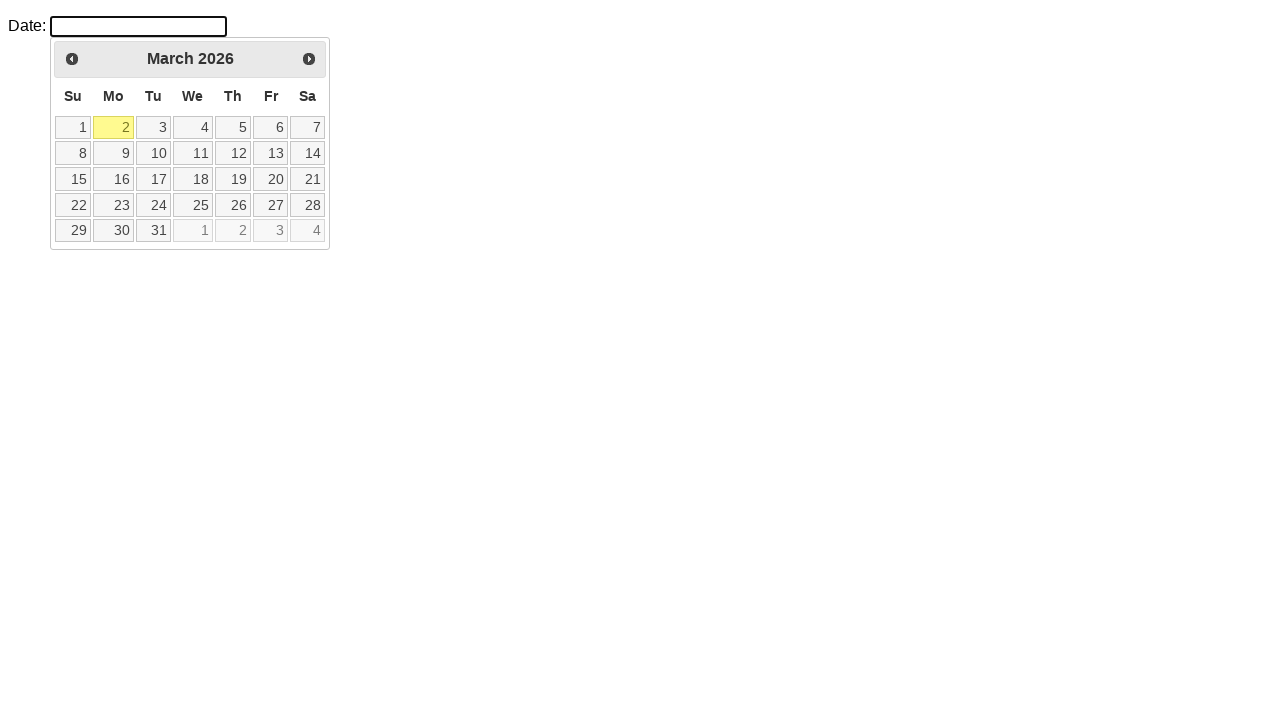

Found 35 date cells in the calendar
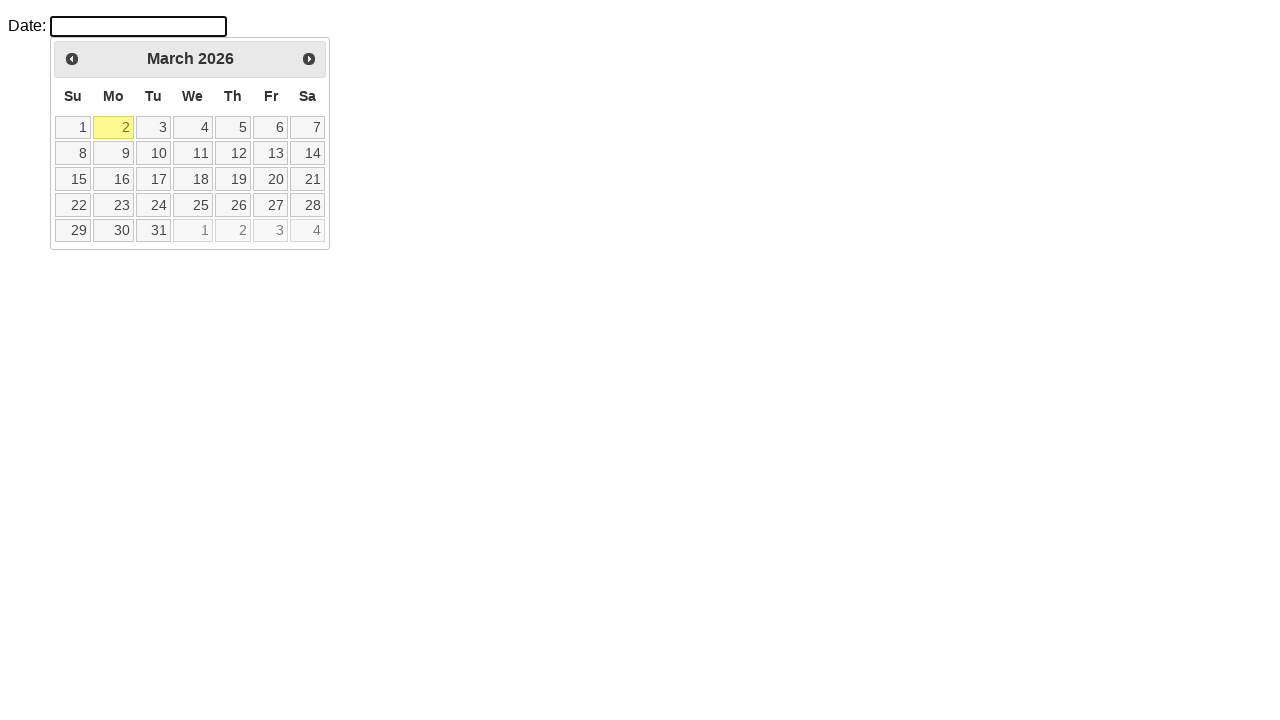

Clicked on day 2 in the calendar at (114, 127) on xpath=//table[@class='ui-datepicker-calendar']//td >> nth=1
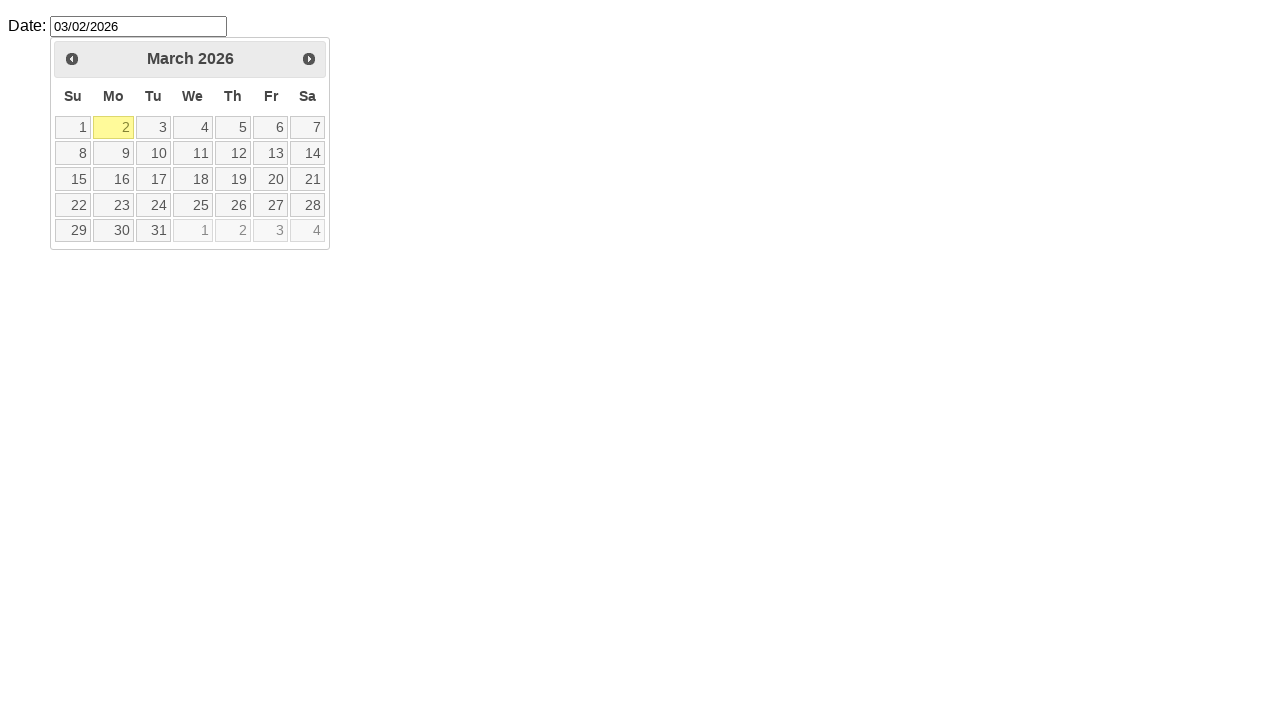

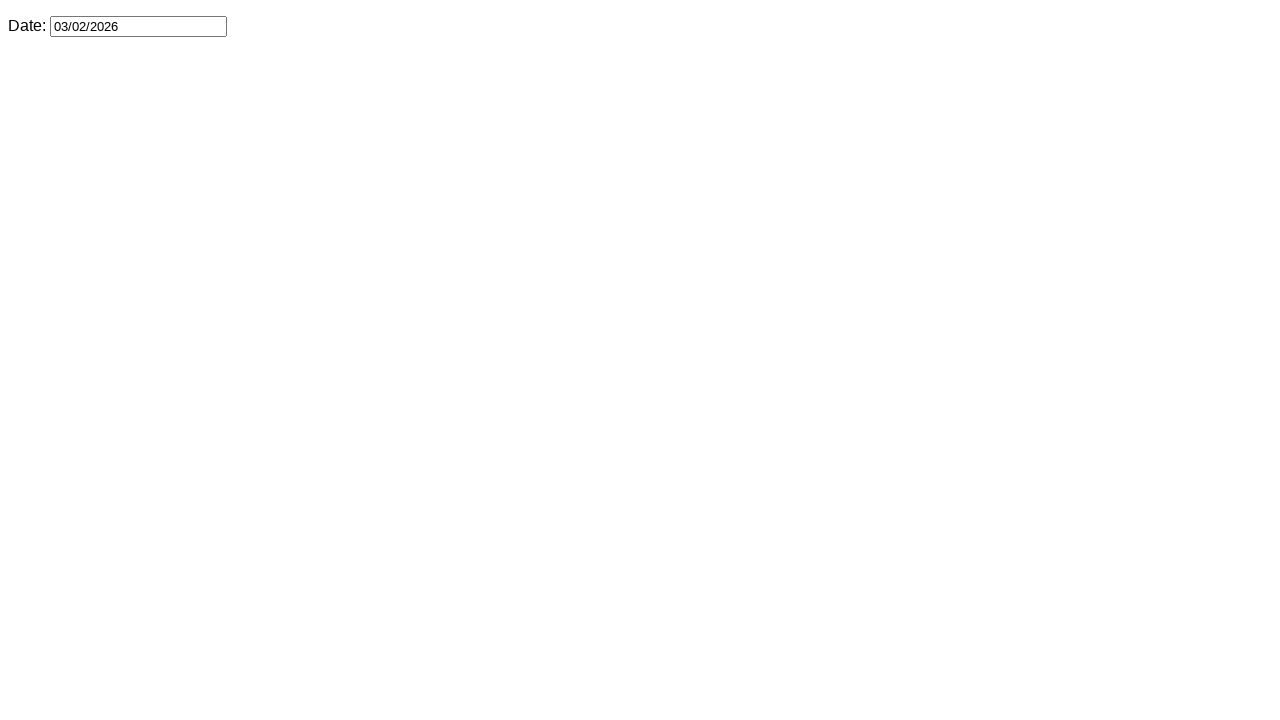